Navigates to a page, finds and clicks a link with a specific calculated number, then fills out a registration form with personal details and submits it

Starting URL: http://suninjuly.github.io/find_link_text

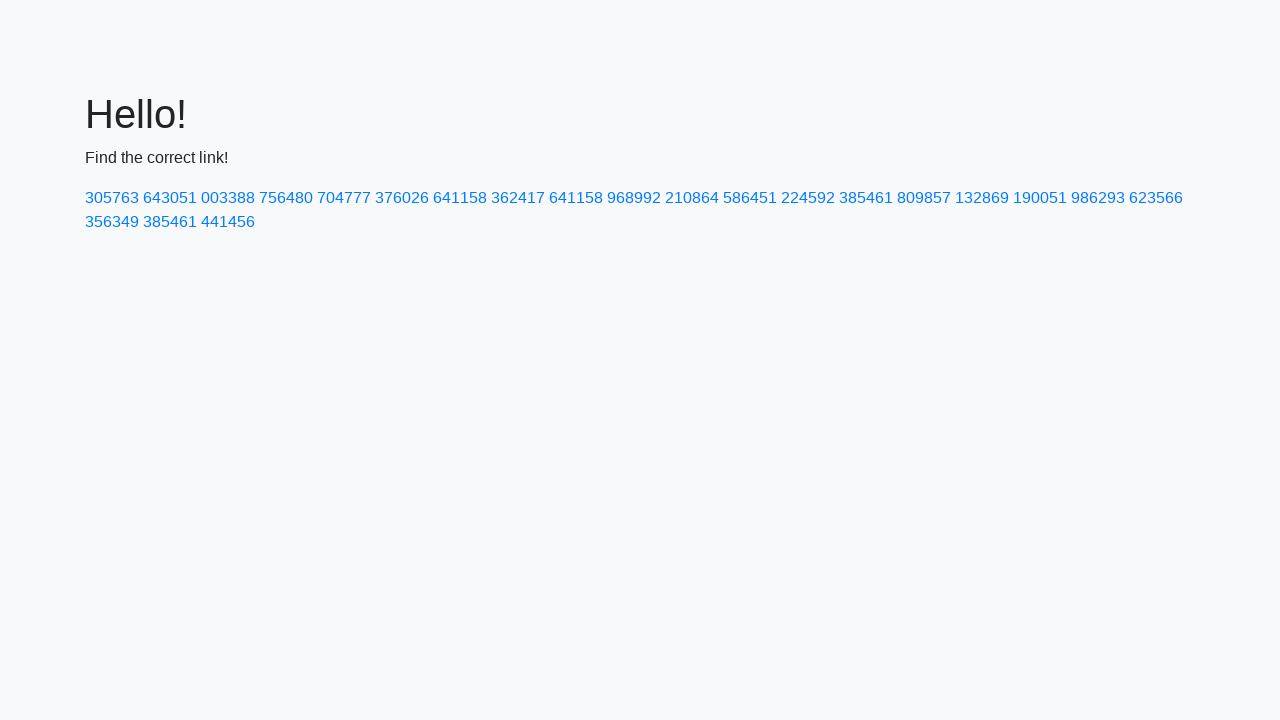

Navigated to http://suninjuly.github.io/find_link_text
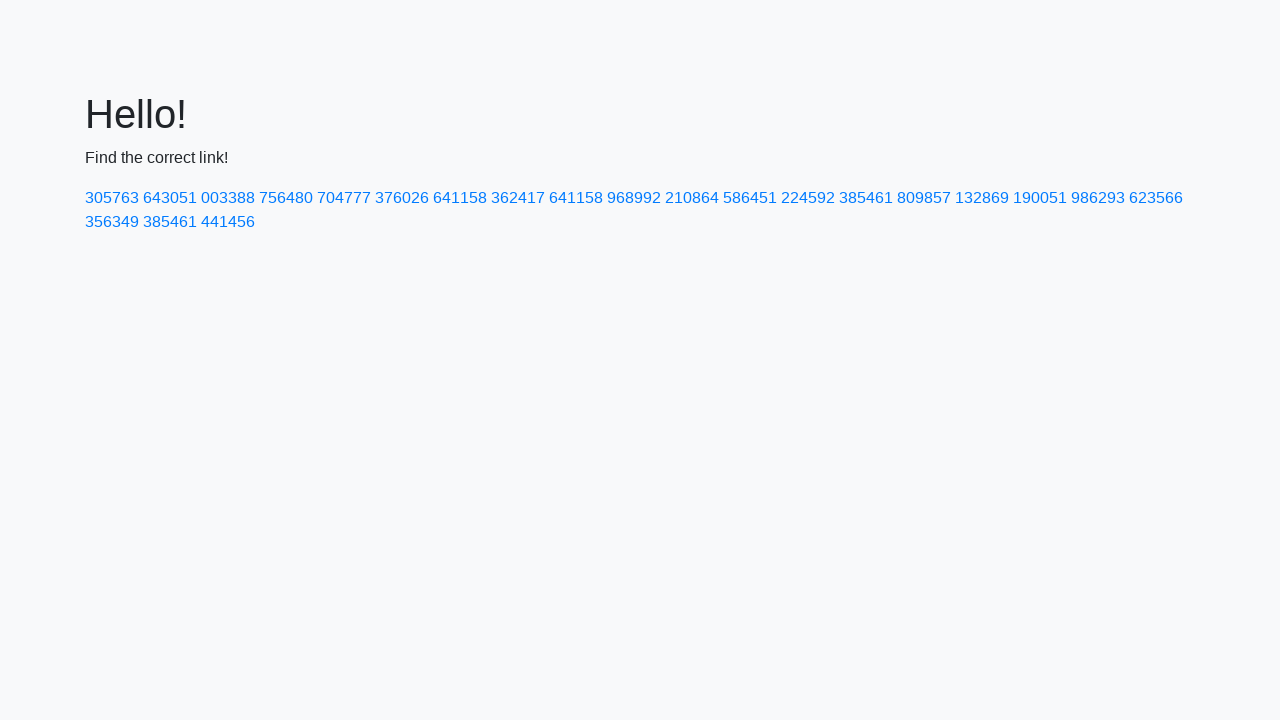

Calculated link number: 224592
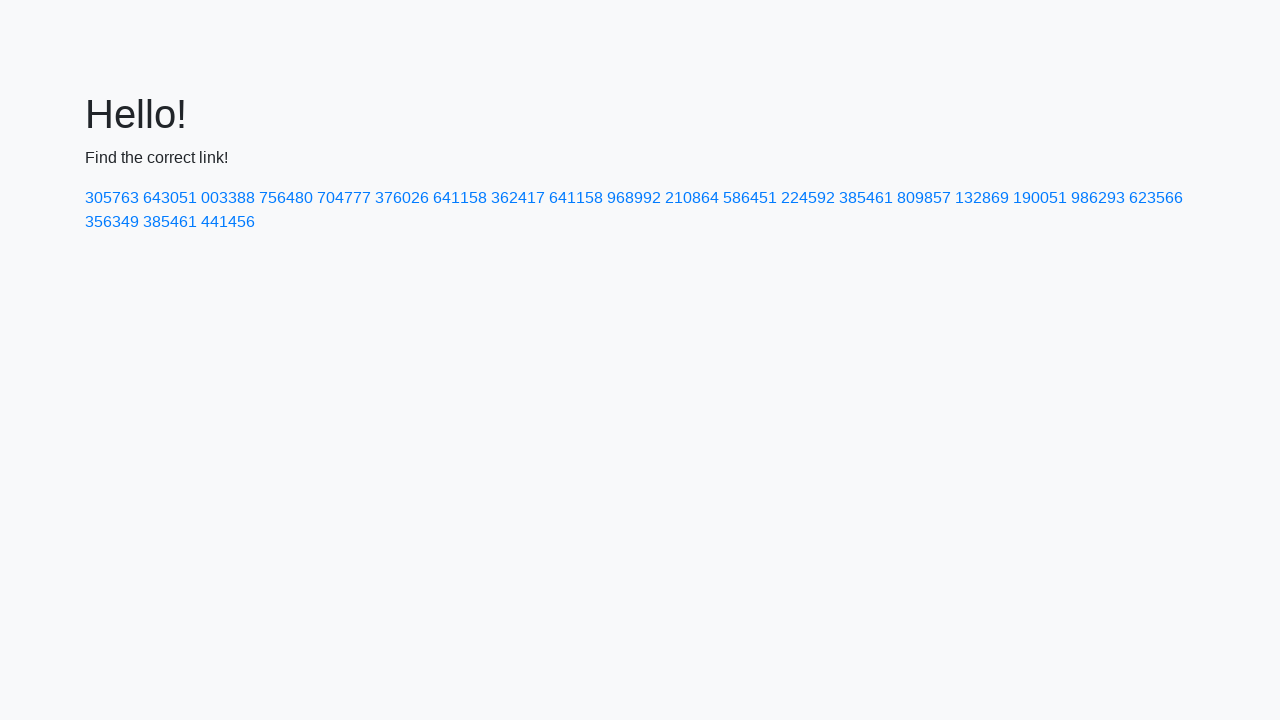

Clicked link with text '224592' at (808, 198) on a:has-text('224592')
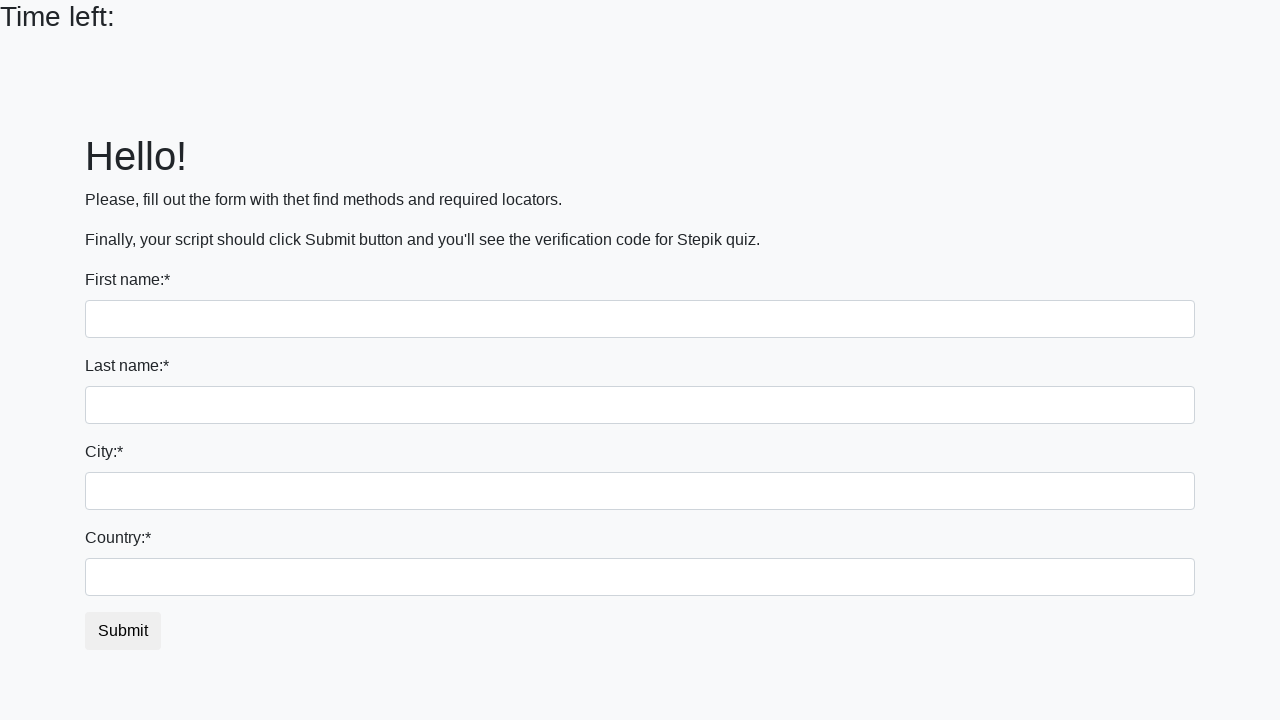

Filled first name field with 'Ivan' on input:first-of-type
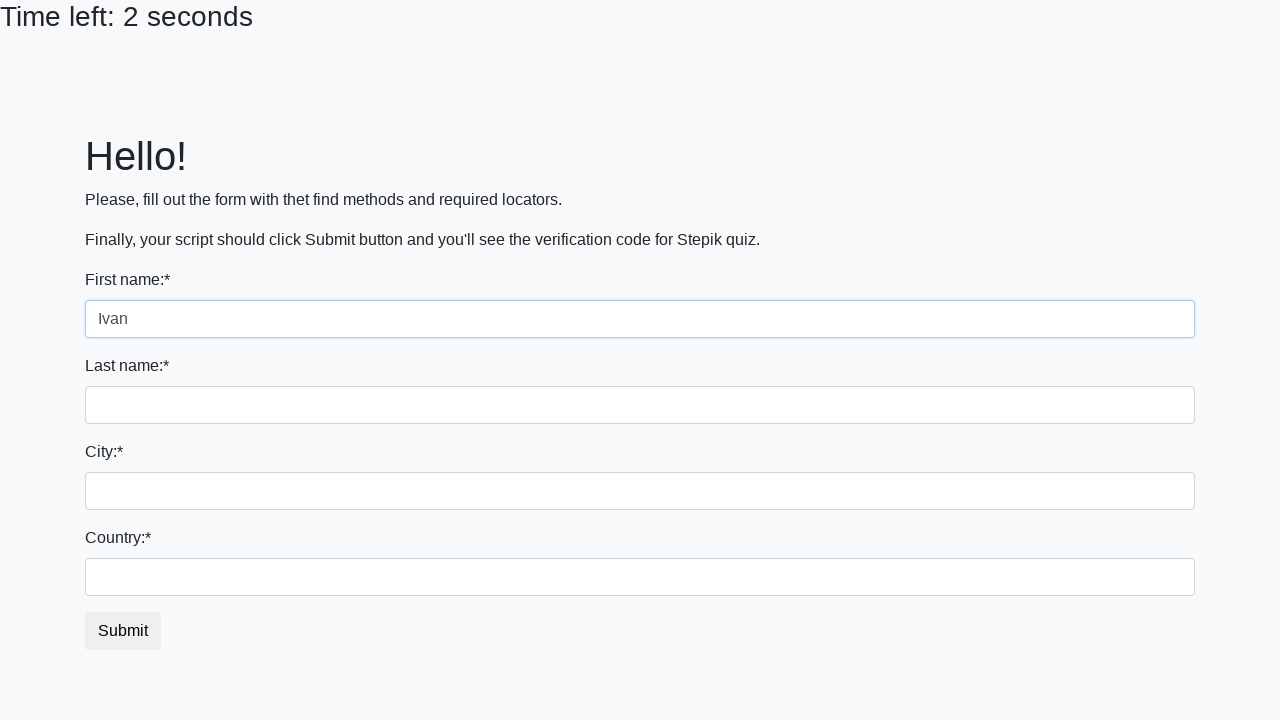

Filled last name field with 'Petrov' on input[name='last_name']
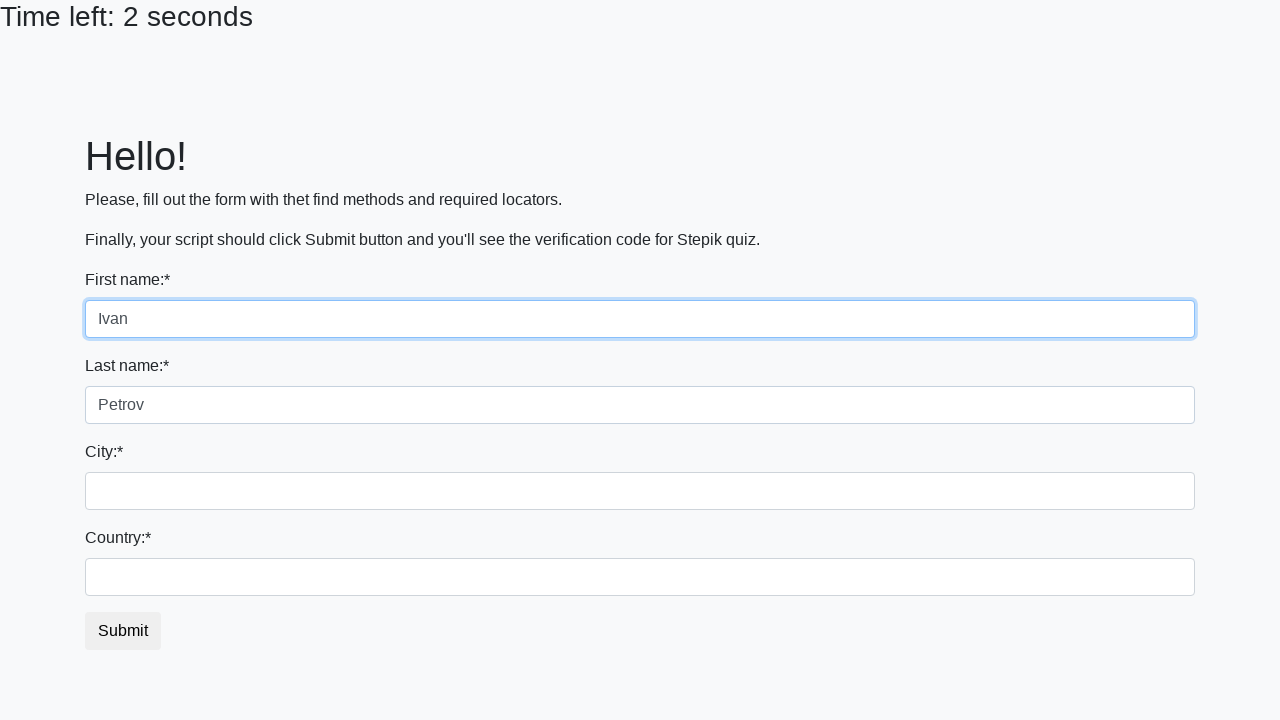

Filled city field with 'Smolensk' on .form-control.city
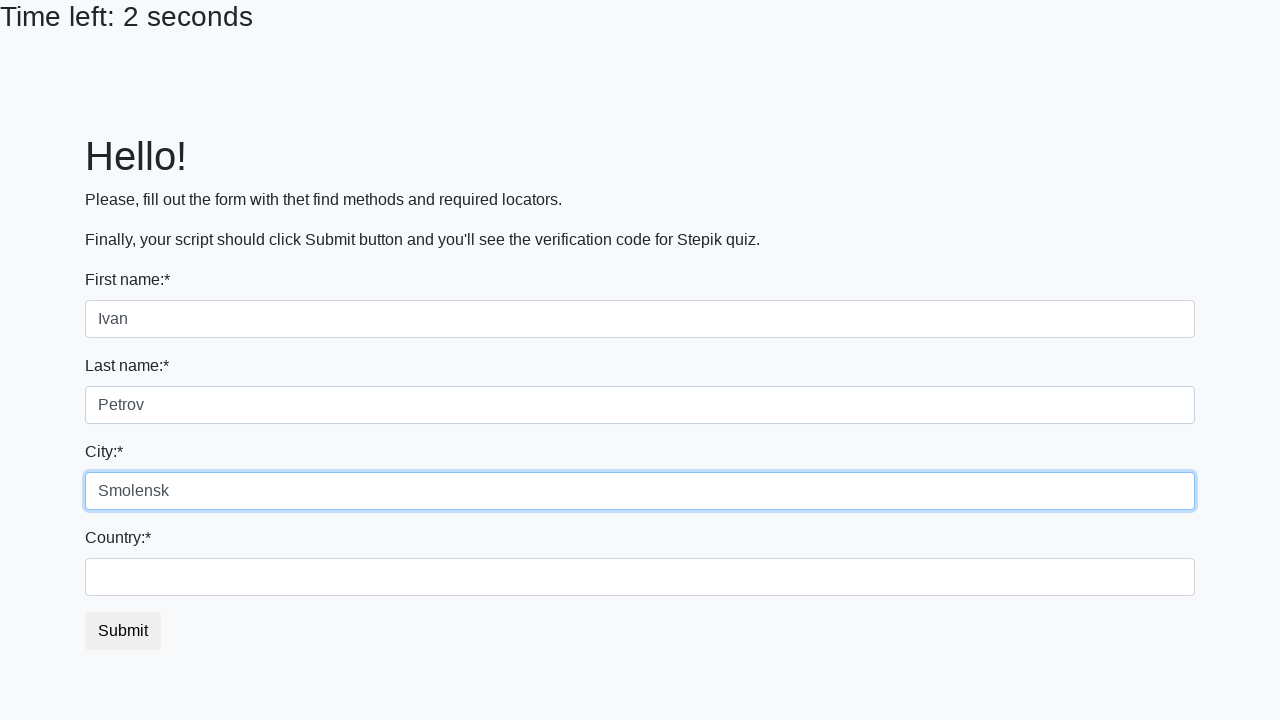

Filled country field with 'Russia' on #country
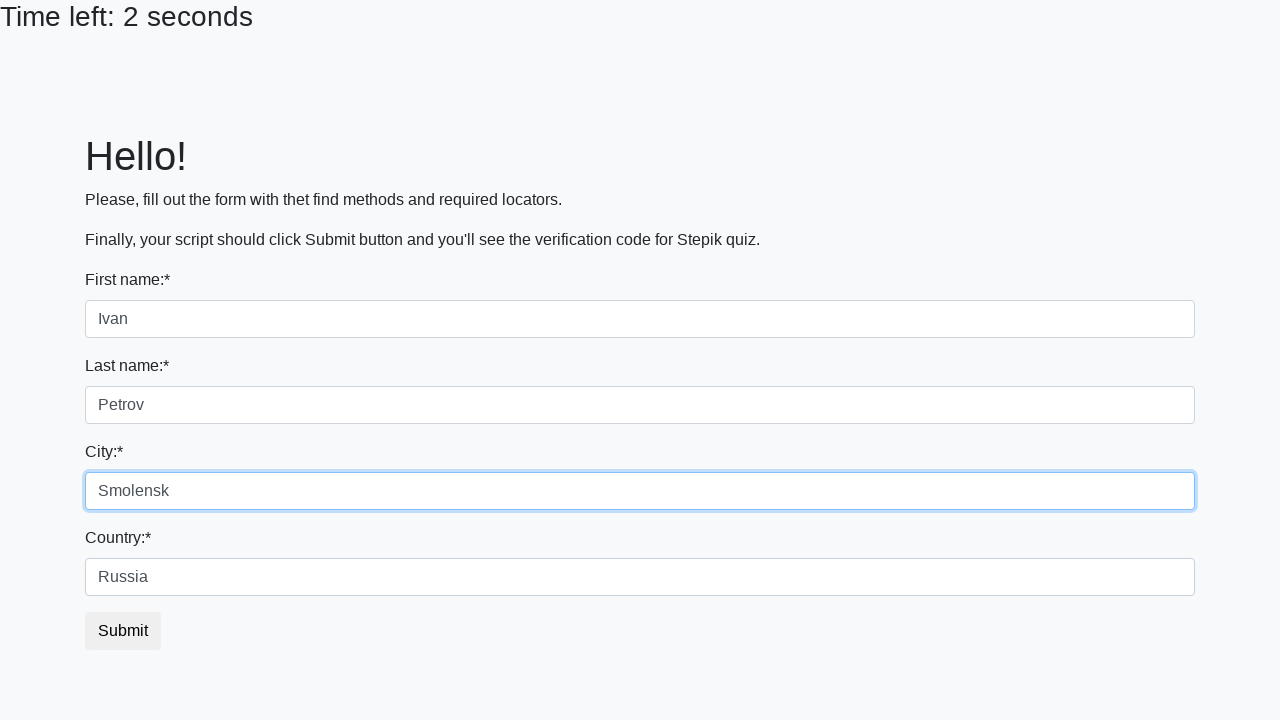

Clicked submit button at (123, 631) on button.btn
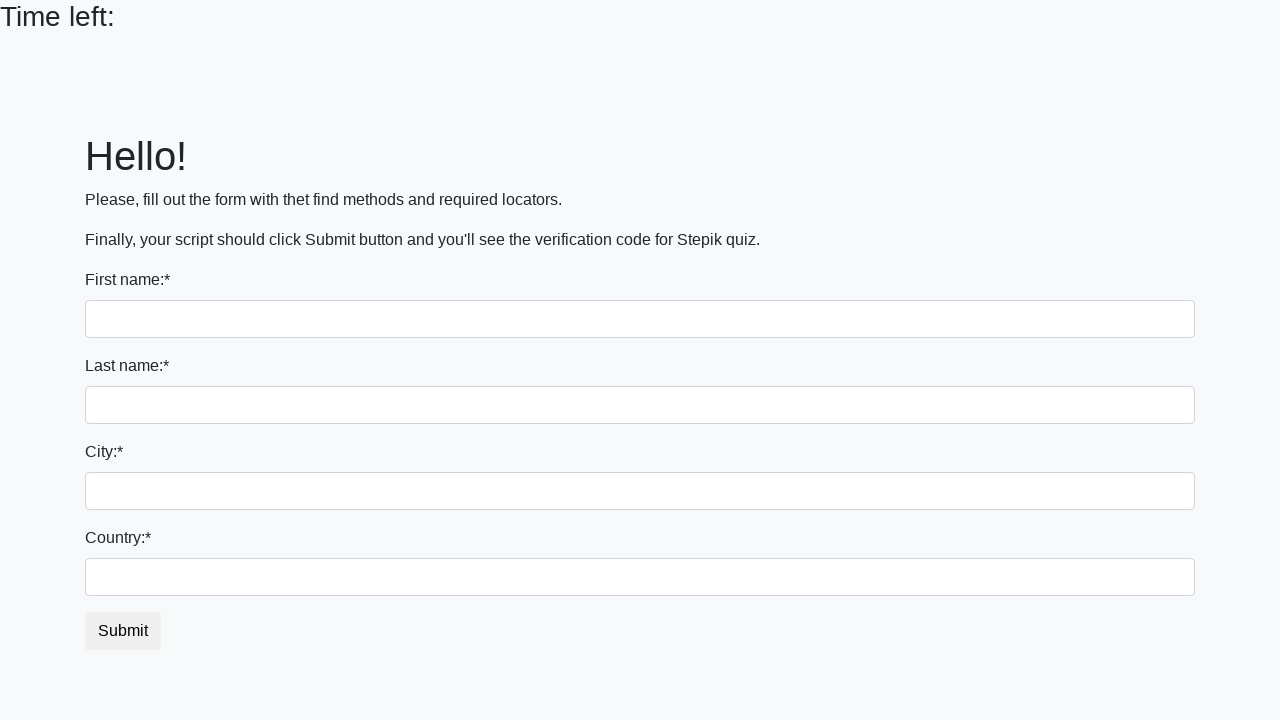

Waited 1000ms for form submission result
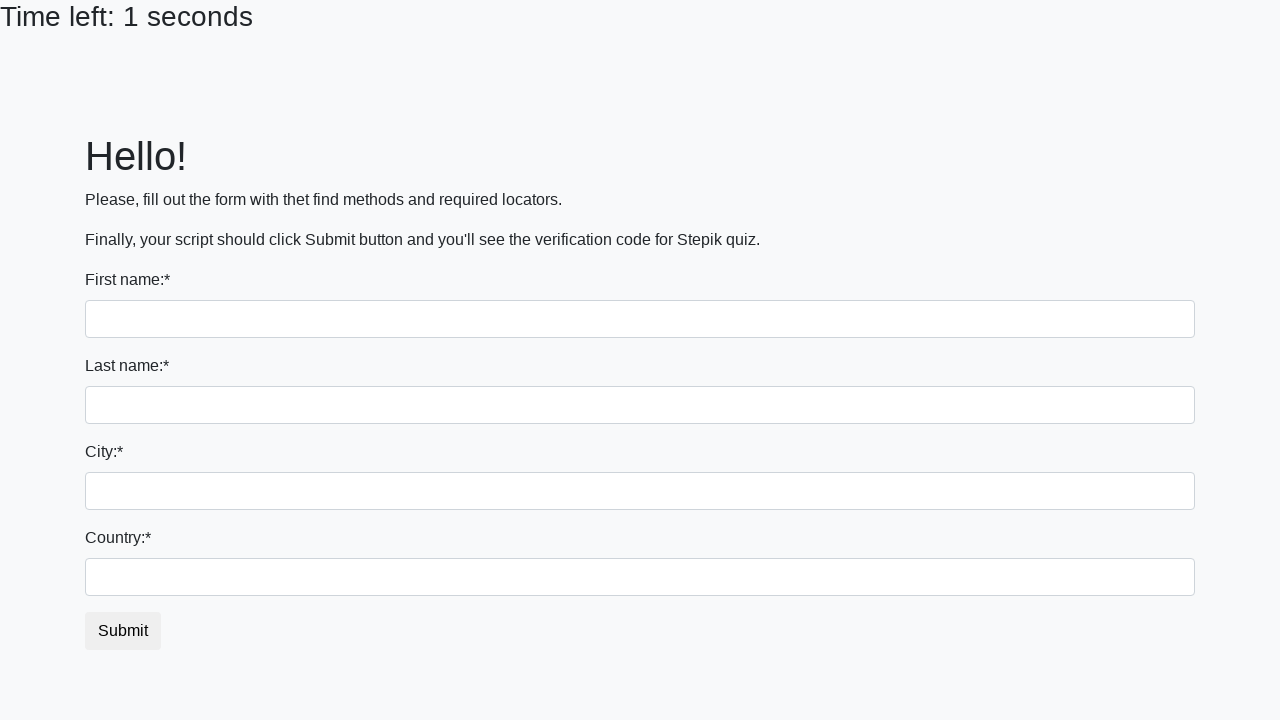

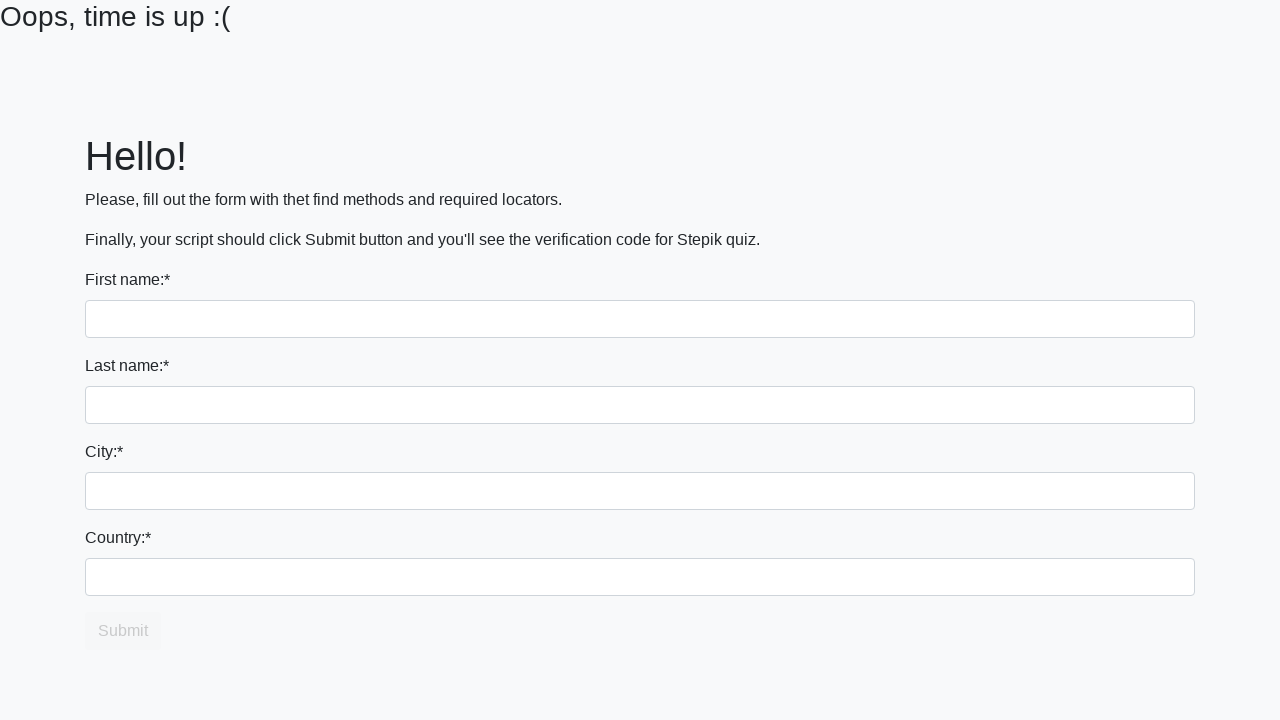